Tests a form submission workflow by extracting a hidden attribute value, performing a mathematical calculation, filling the result into an answer field, selecting a checkbox and radio button, and submitting the form.

Starting URL: http://suninjuly.github.io/get_attribute.html

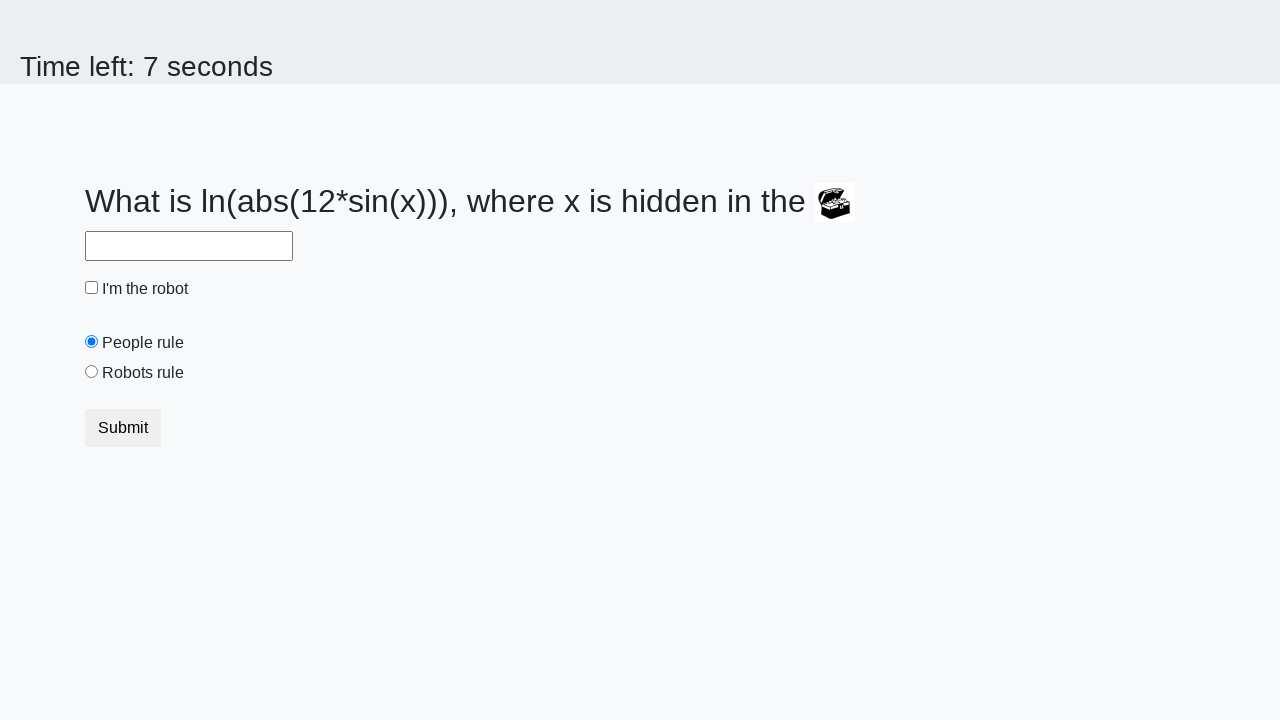

Located treasure element with hidden attribute
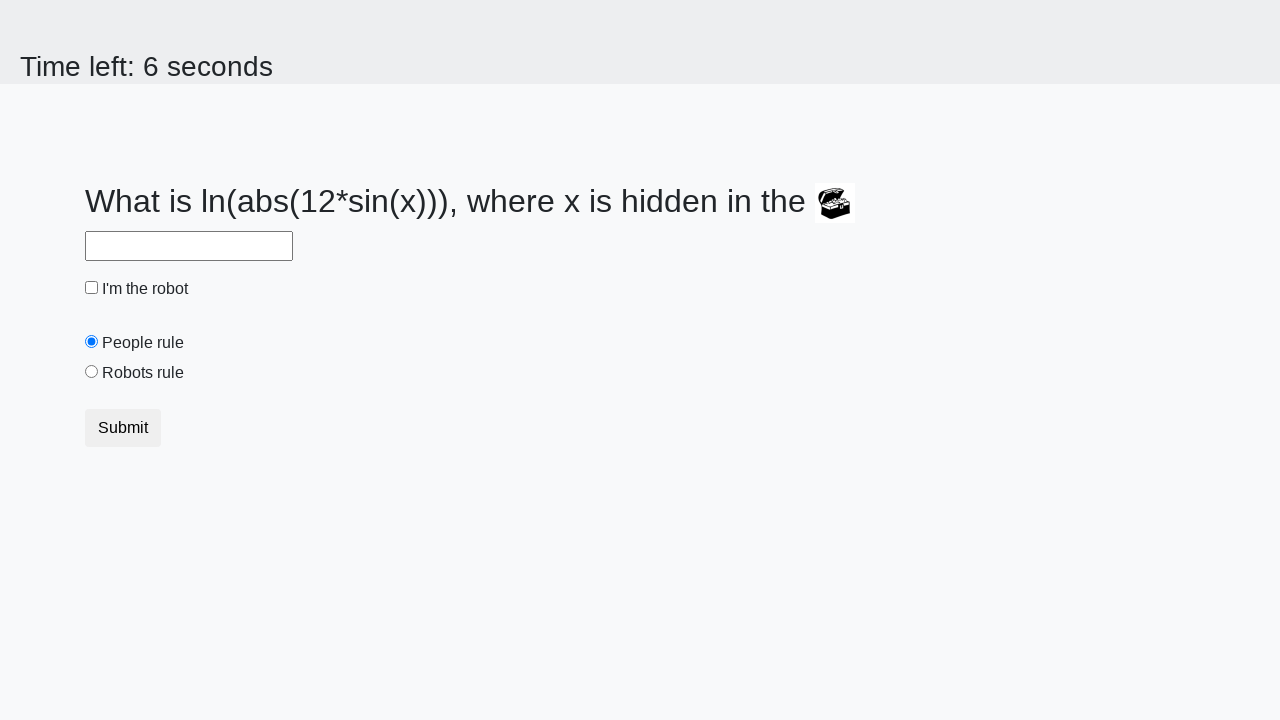

Extracted hidden 'valuex' attribute from treasure element
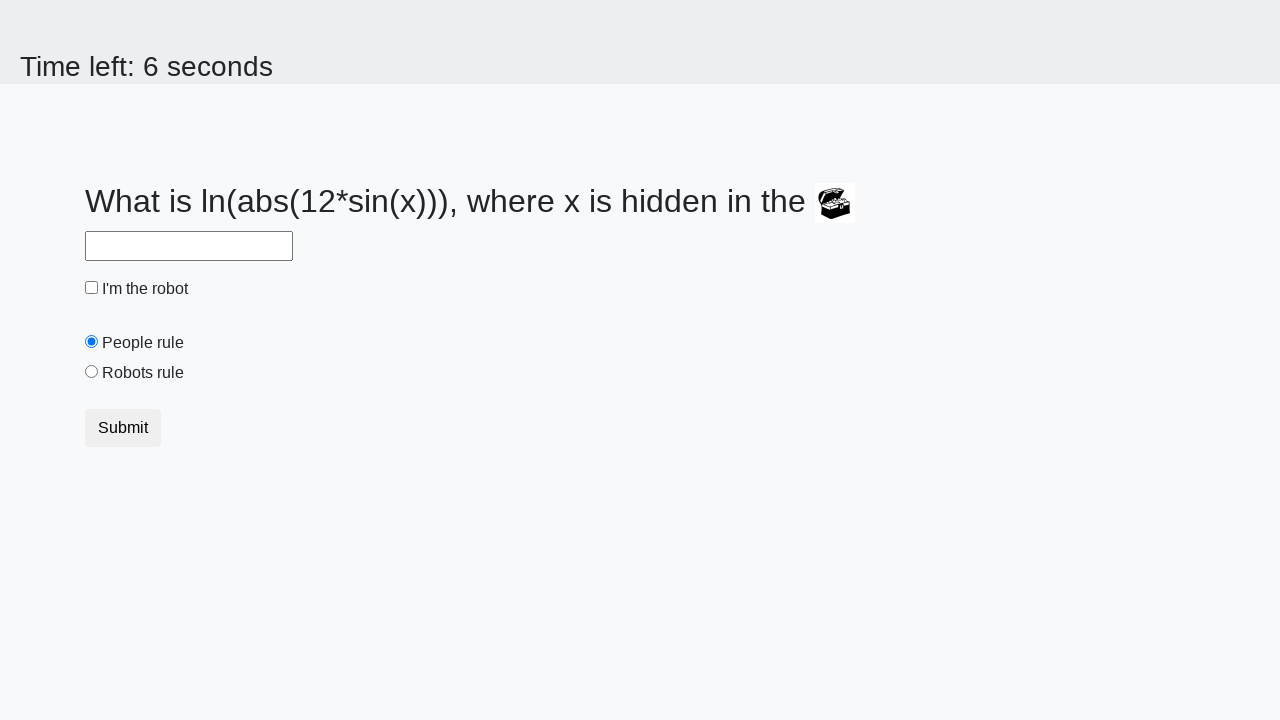

Calculated answer using logarithm of sine function
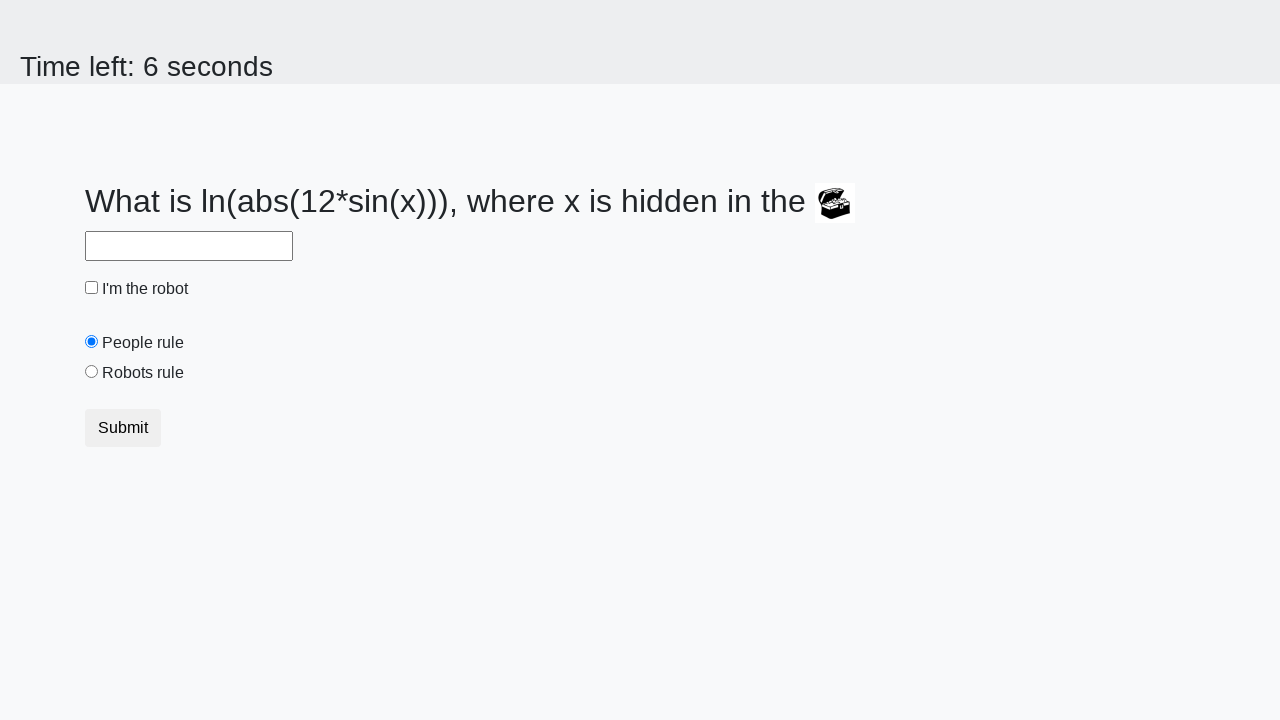

Filled answer field with calculated result on #answer
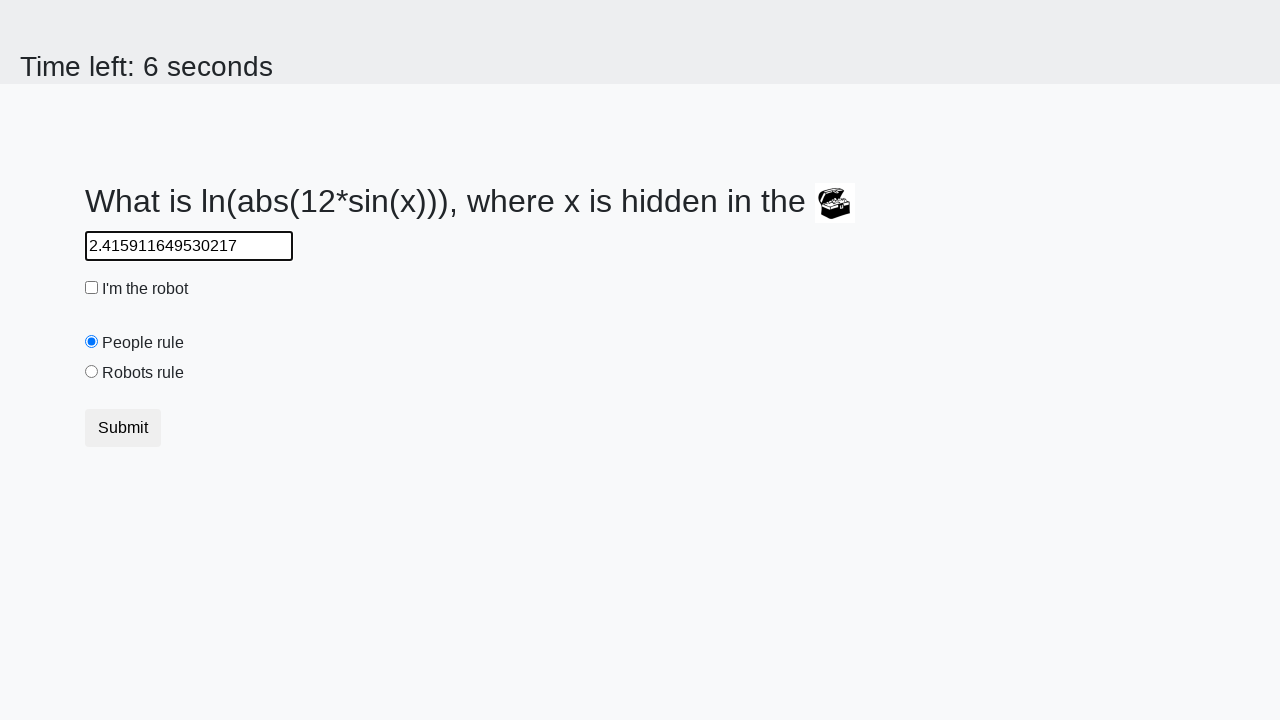

Checked the checkbox at (92, 288) on [type="checkbox"]
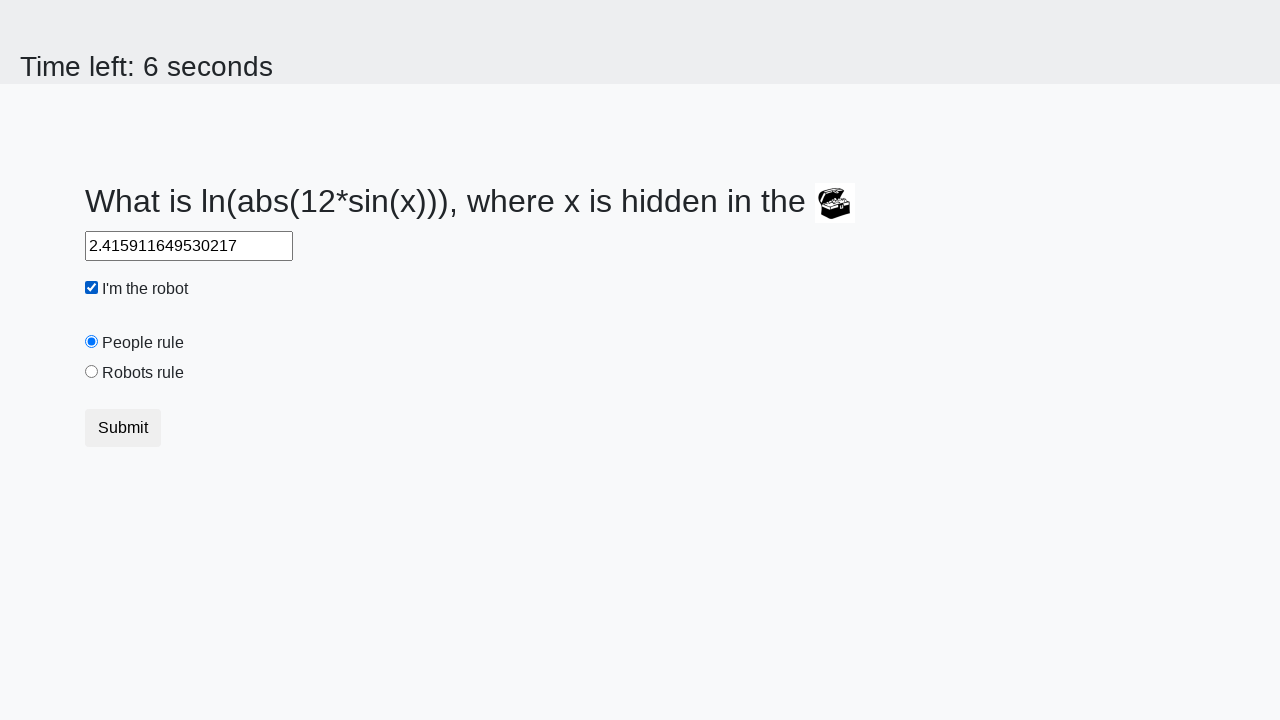

Selected 'robotsRule' radio button at (92, 372) on #robotsRule
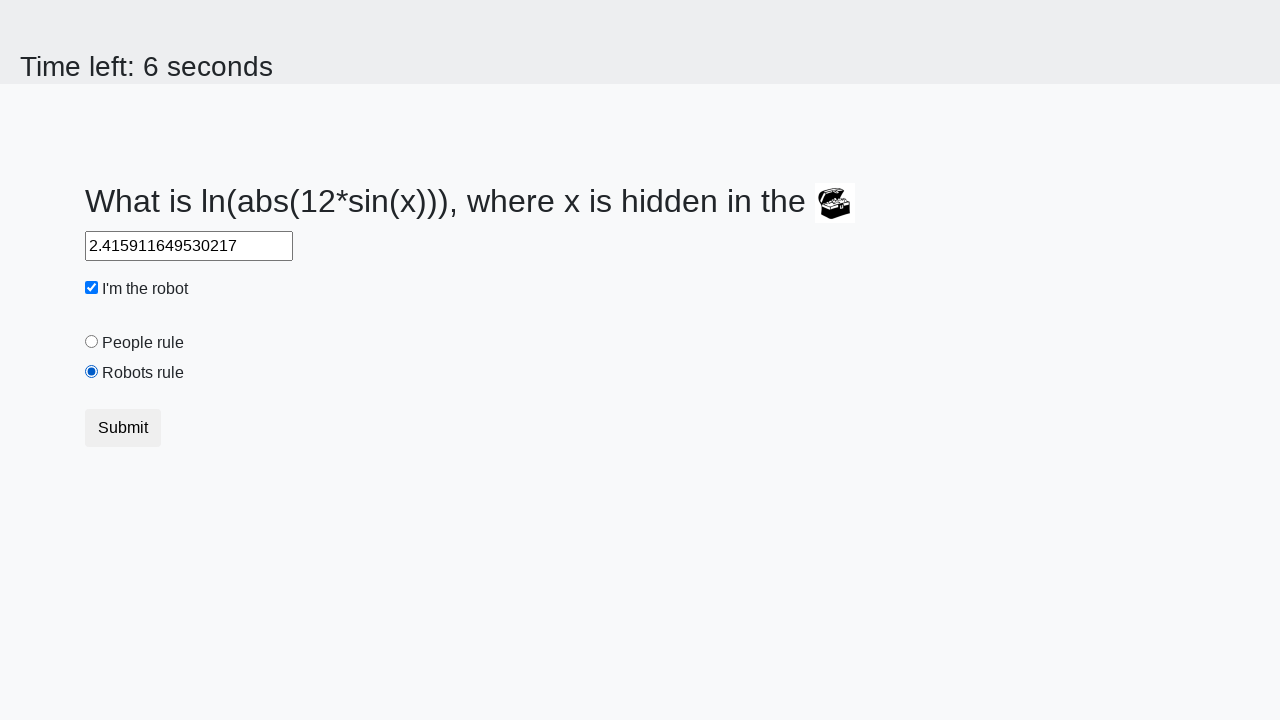

Clicked submit button to complete form submission at (123, 428) on .btn.btn-default
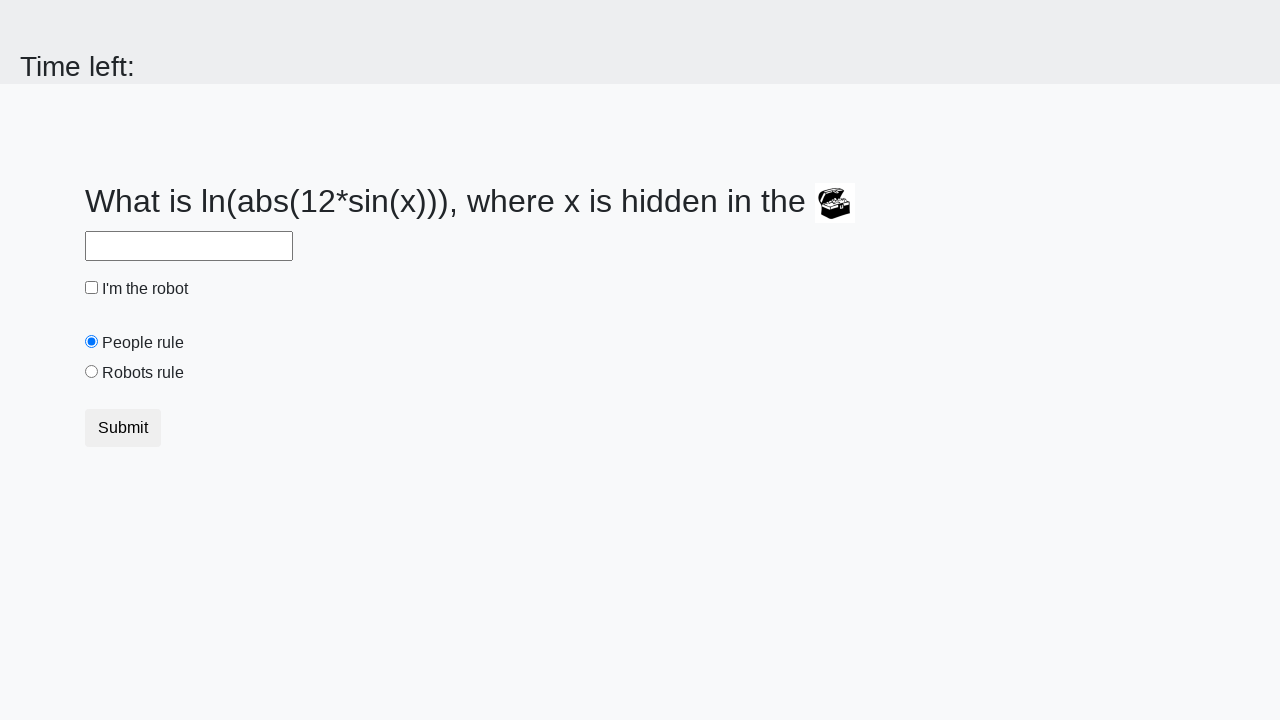

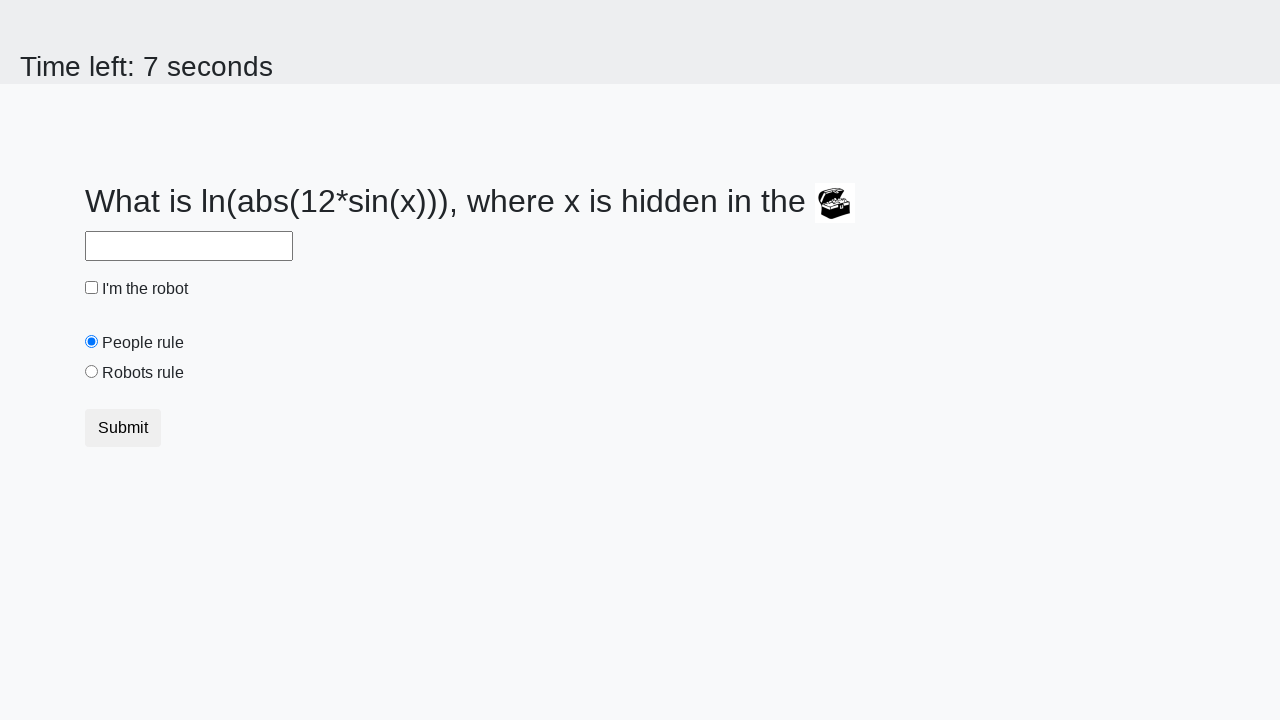